Tests checkbox handling by selecting all checkboxes on the page and then unchecking the selected ones

Starting URL: https://artoftesting.com/samplesiteforselenium

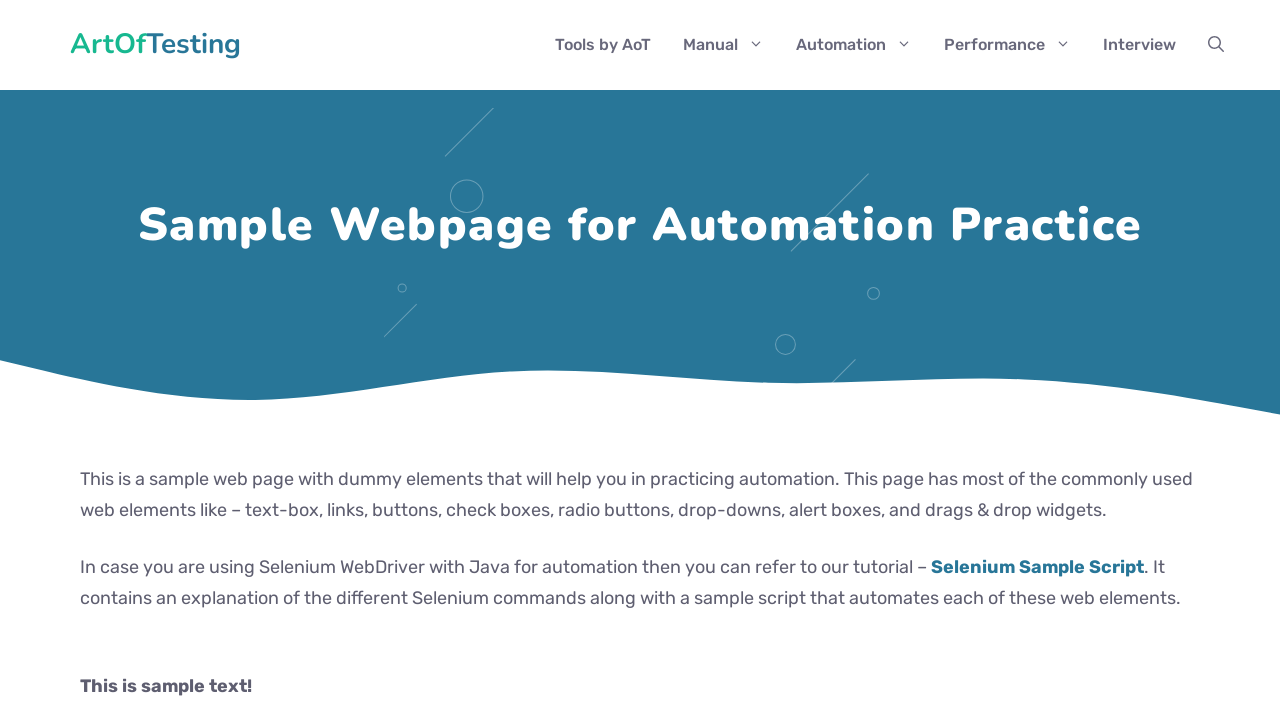

Navigated to sample site for selenium
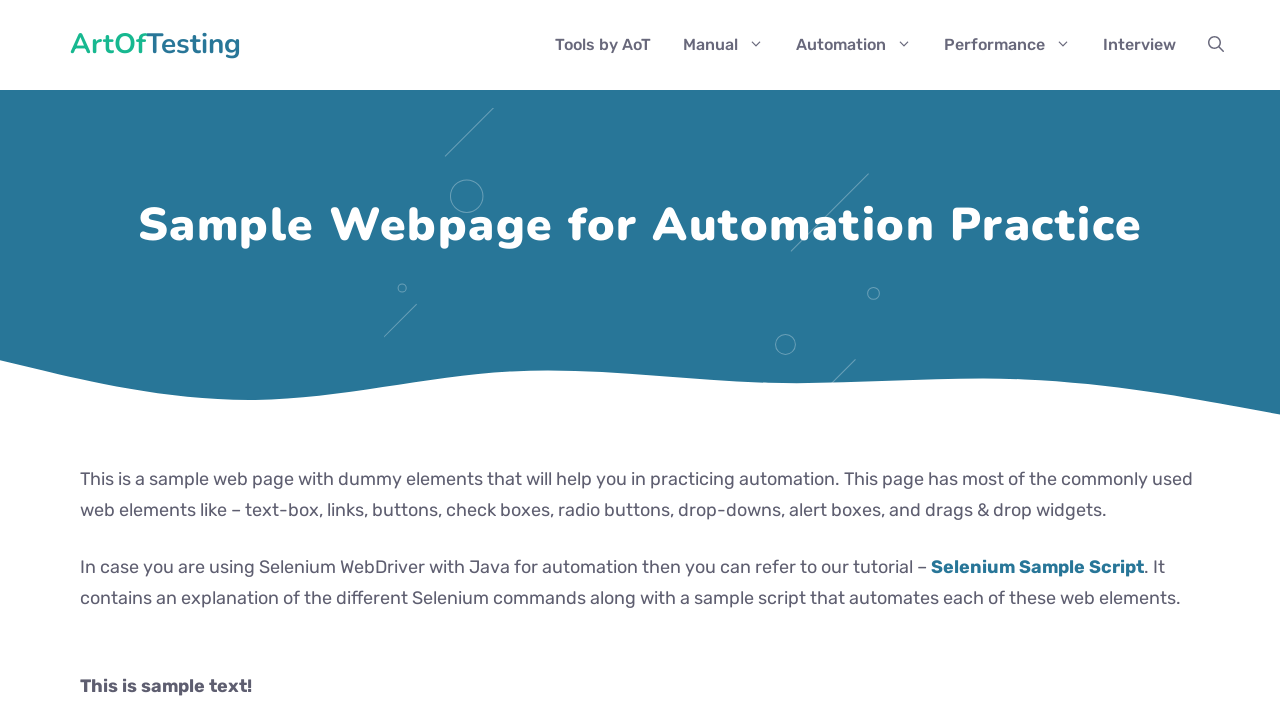

Located all checkboxes on the page
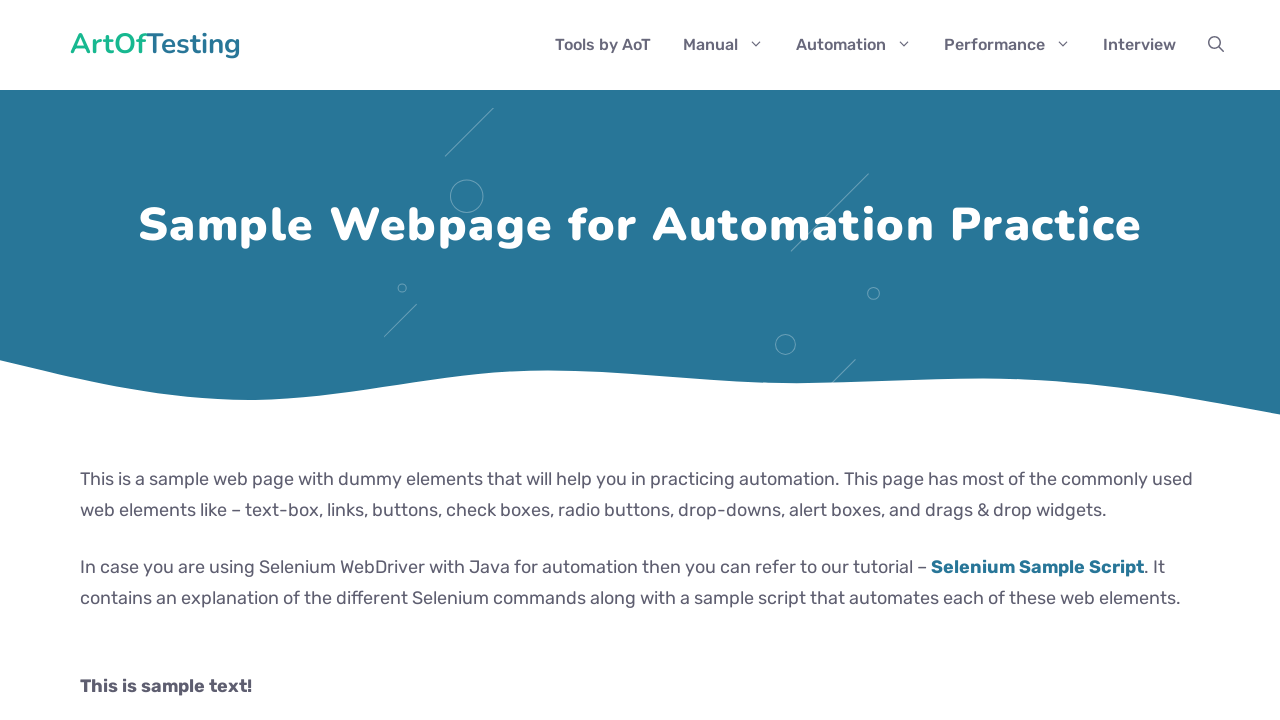

Clicked checkbox to select it at (86, 360) on input[type='checkbox'] >> nth=0
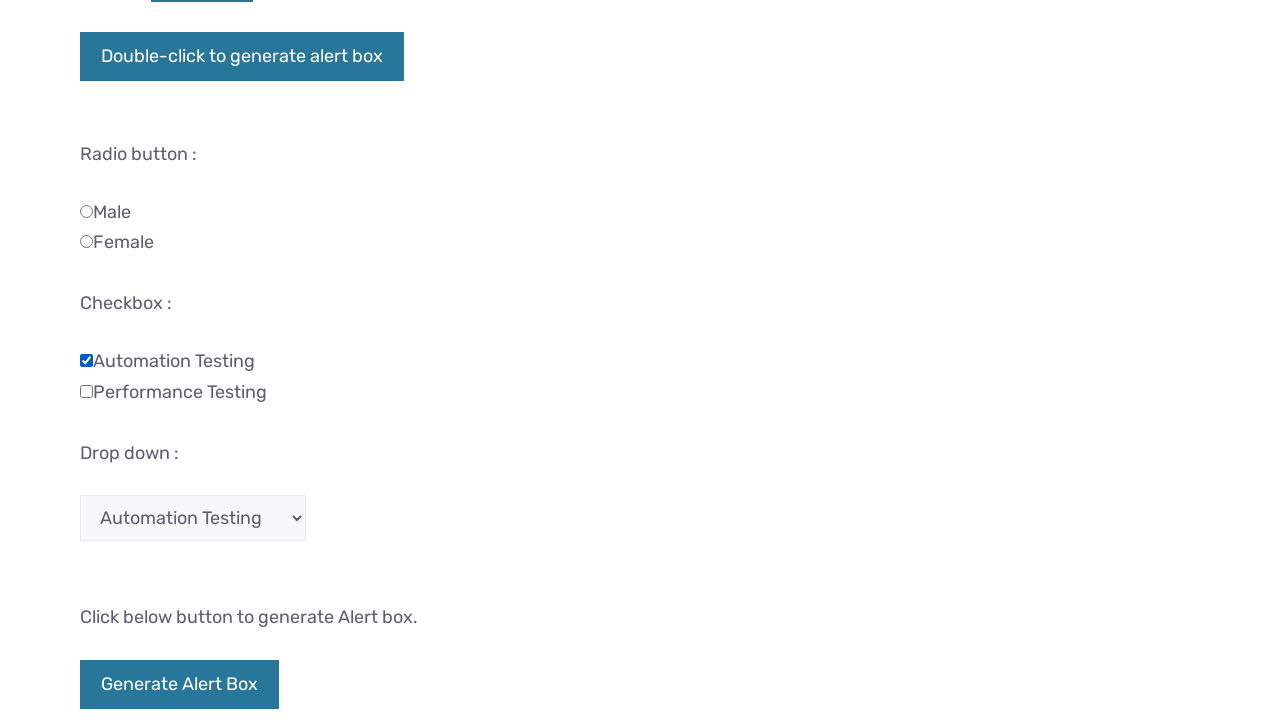

Clicked checkbox to select it at (86, 391) on input[type='checkbox'] >> nth=1
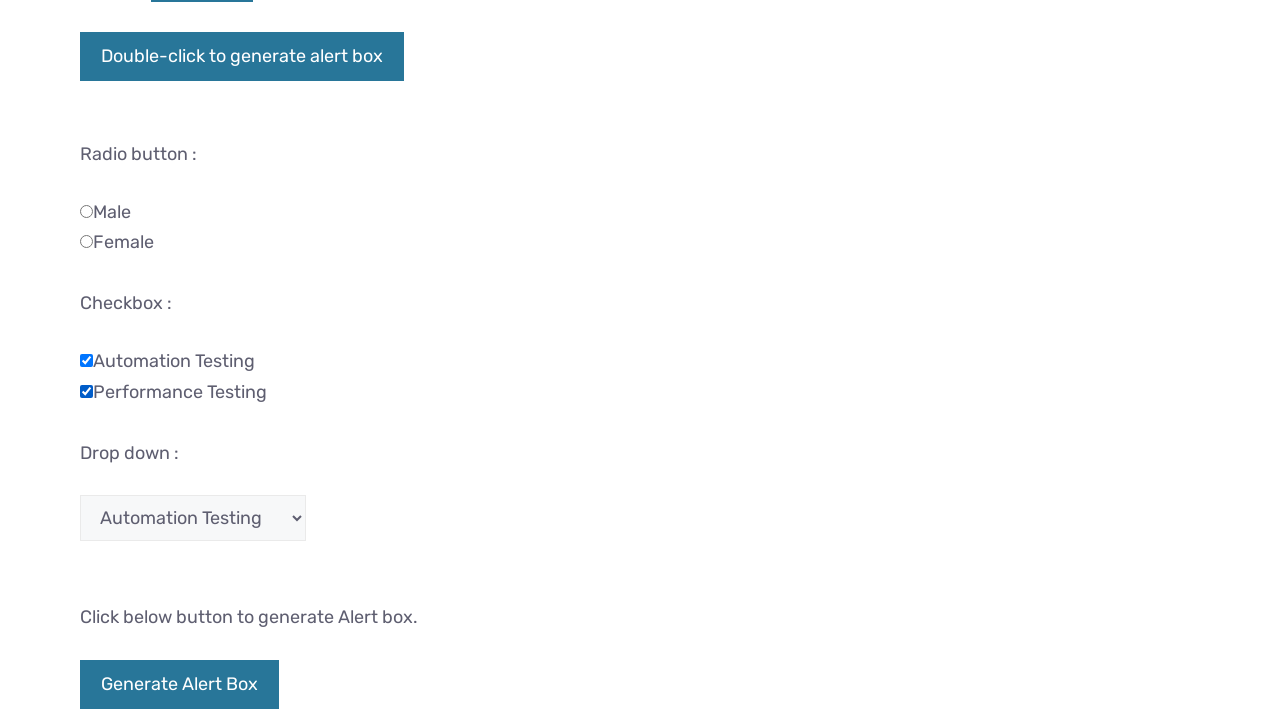

Waited for 1 second to observe checkbox selections
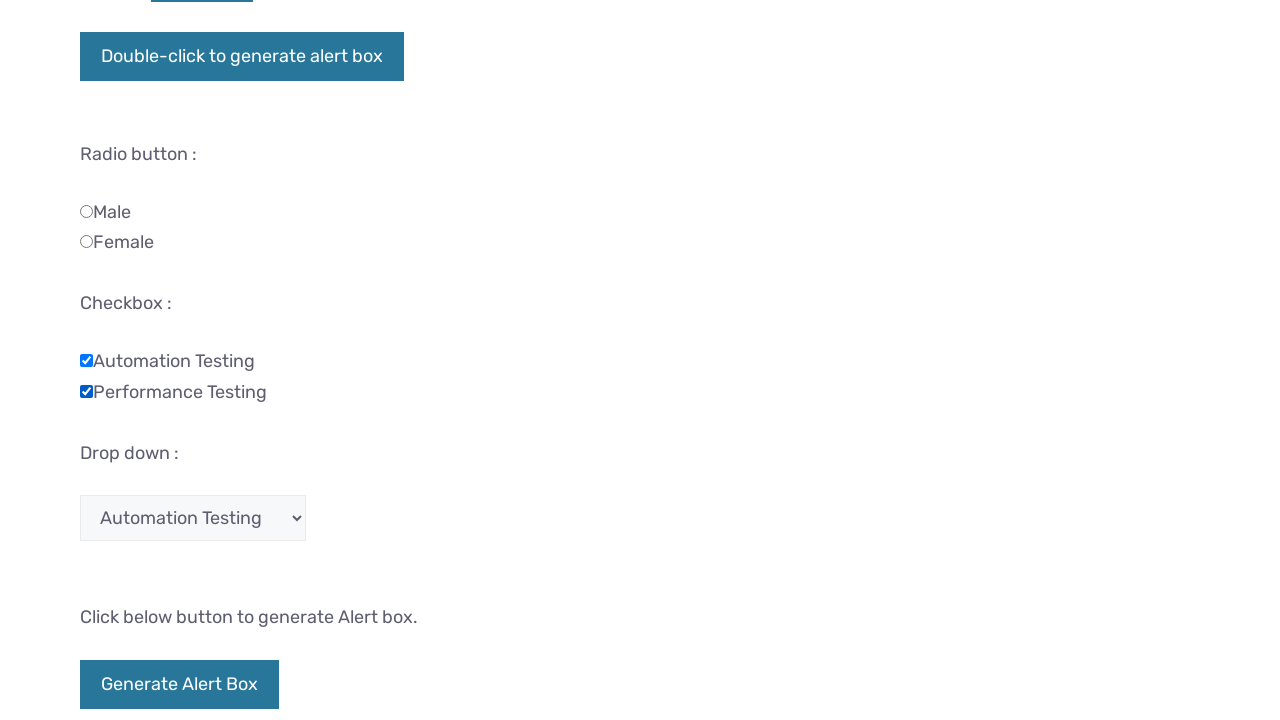

Unchecked a selected checkbox at (86, 360) on input[type='checkbox'] >> nth=0
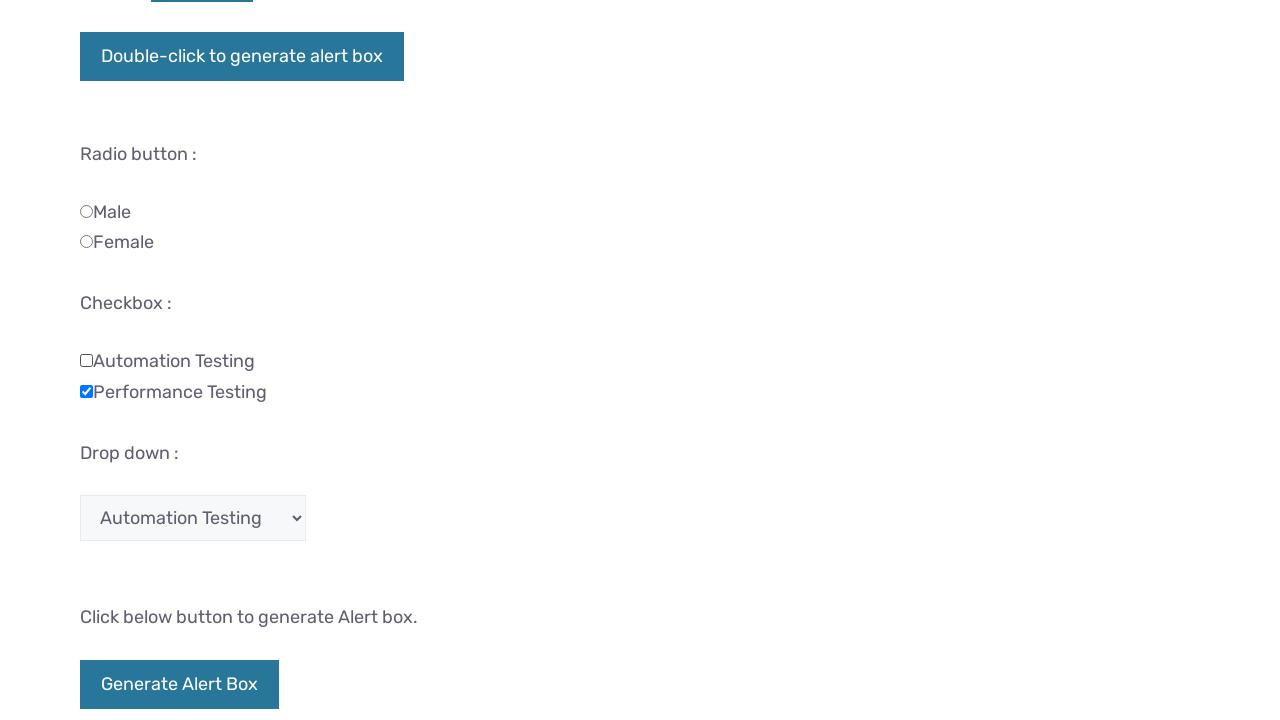

Unchecked a selected checkbox at (86, 391) on input[type='checkbox'] >> nth=1
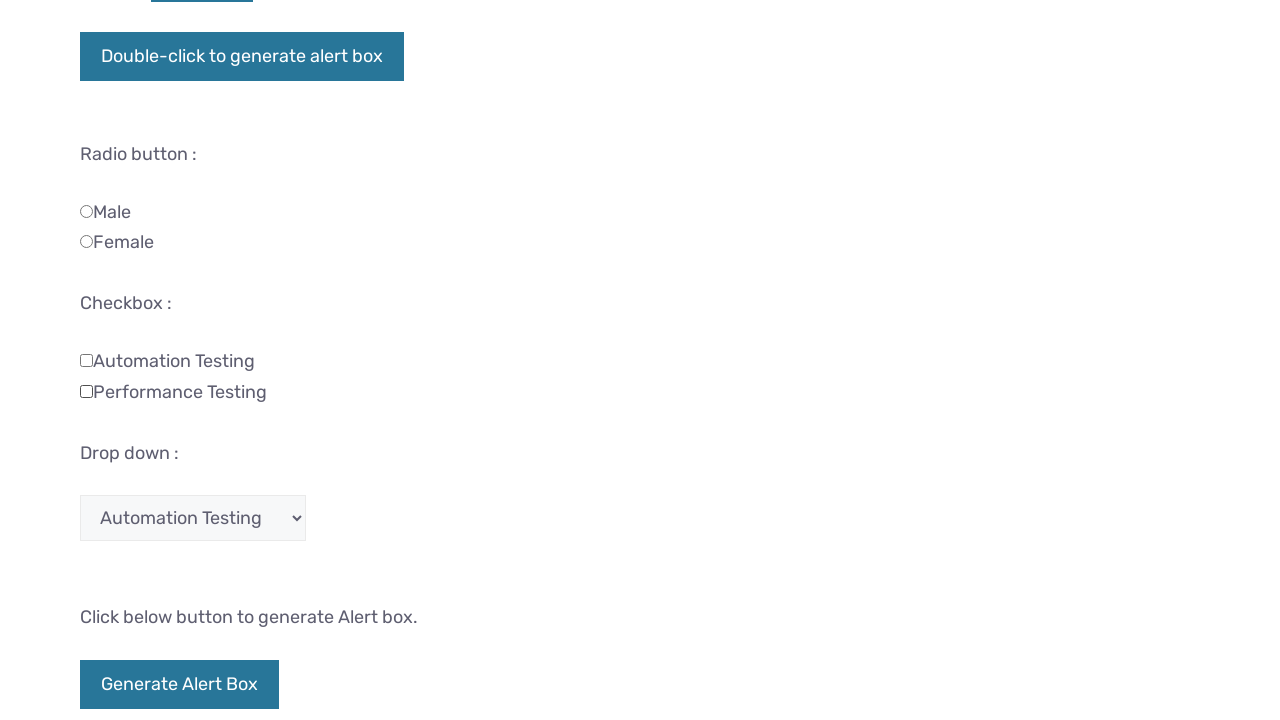

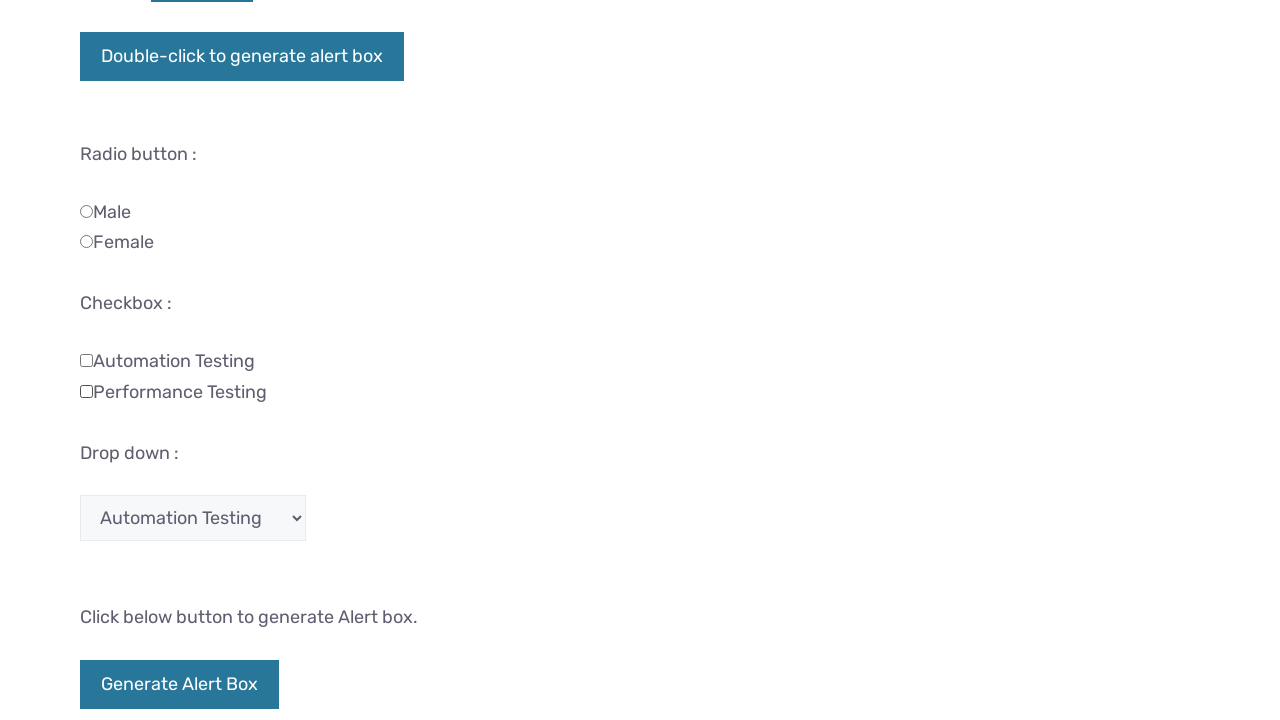